Tests clicking on the Paysera logo to navigate to homepage

Starting URL: https://www.paysera.lt/v2/en-LT/fees/currency-conversion-calculator#/

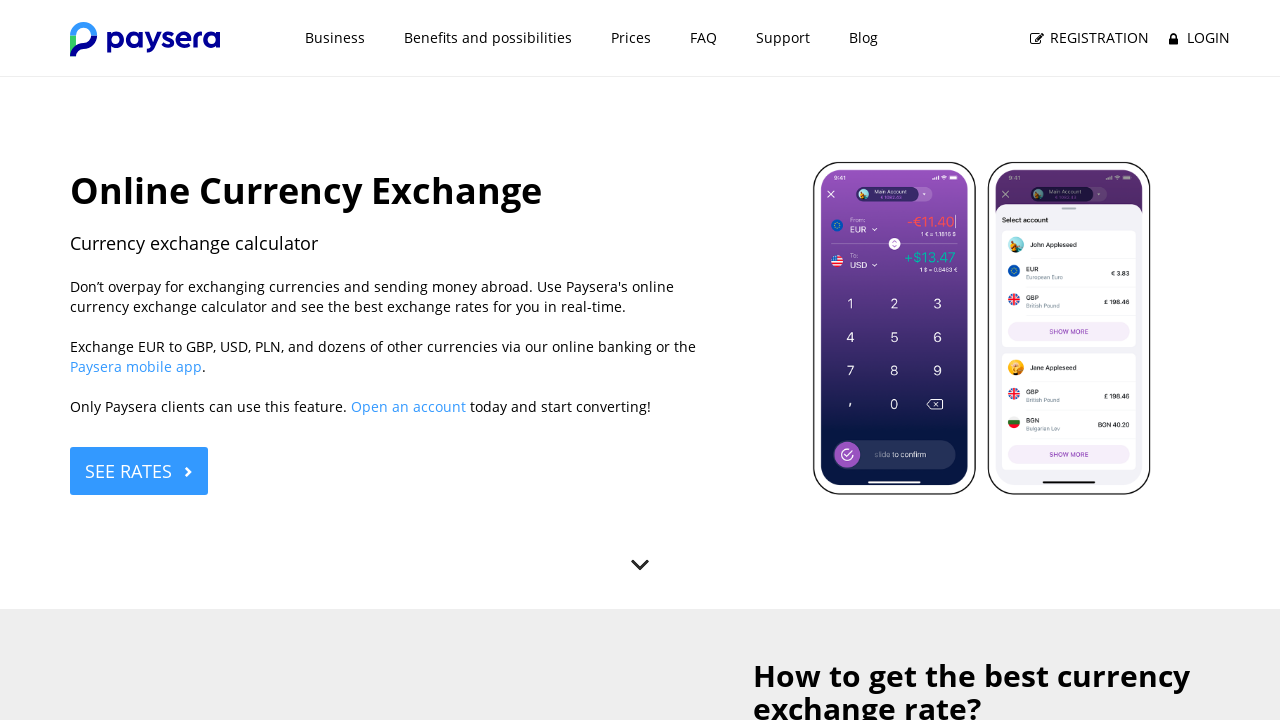

Navigated to Paysera currency conversion calculator page
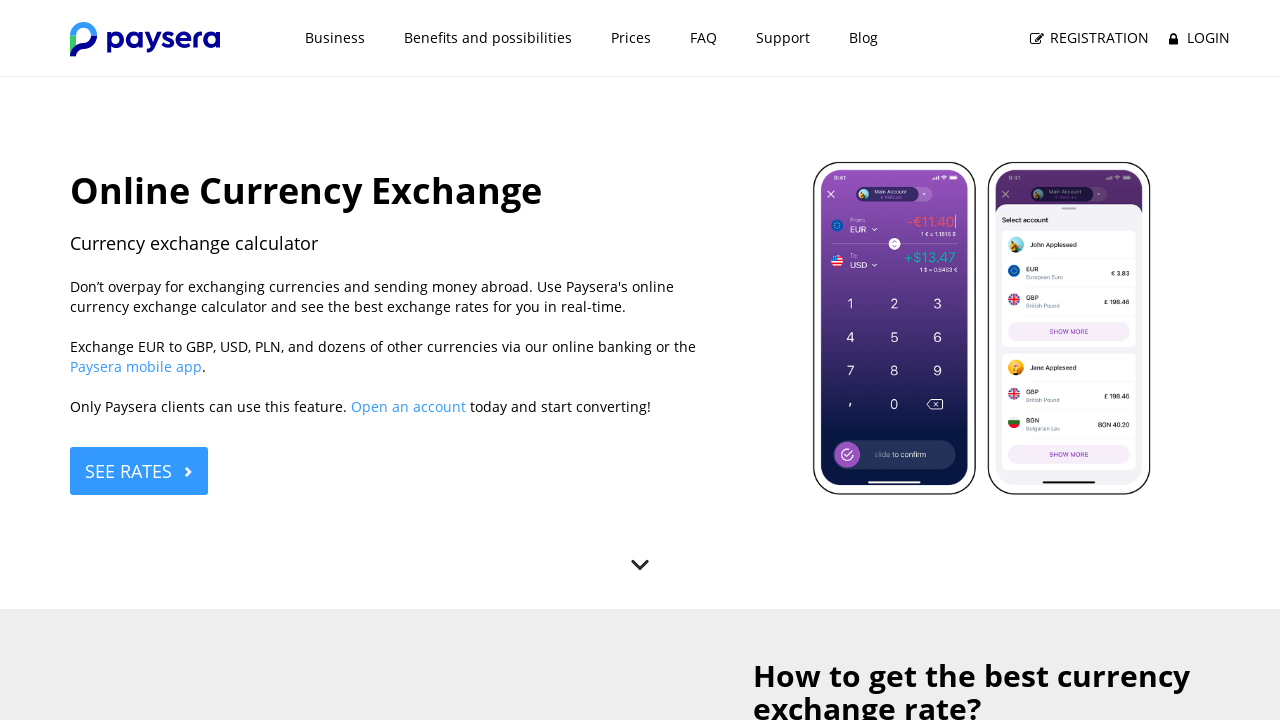

Clicked on Paysera logo to navigate to homepage at (145, 39) on xpath=(//img[@alt='Paysera'])[1]
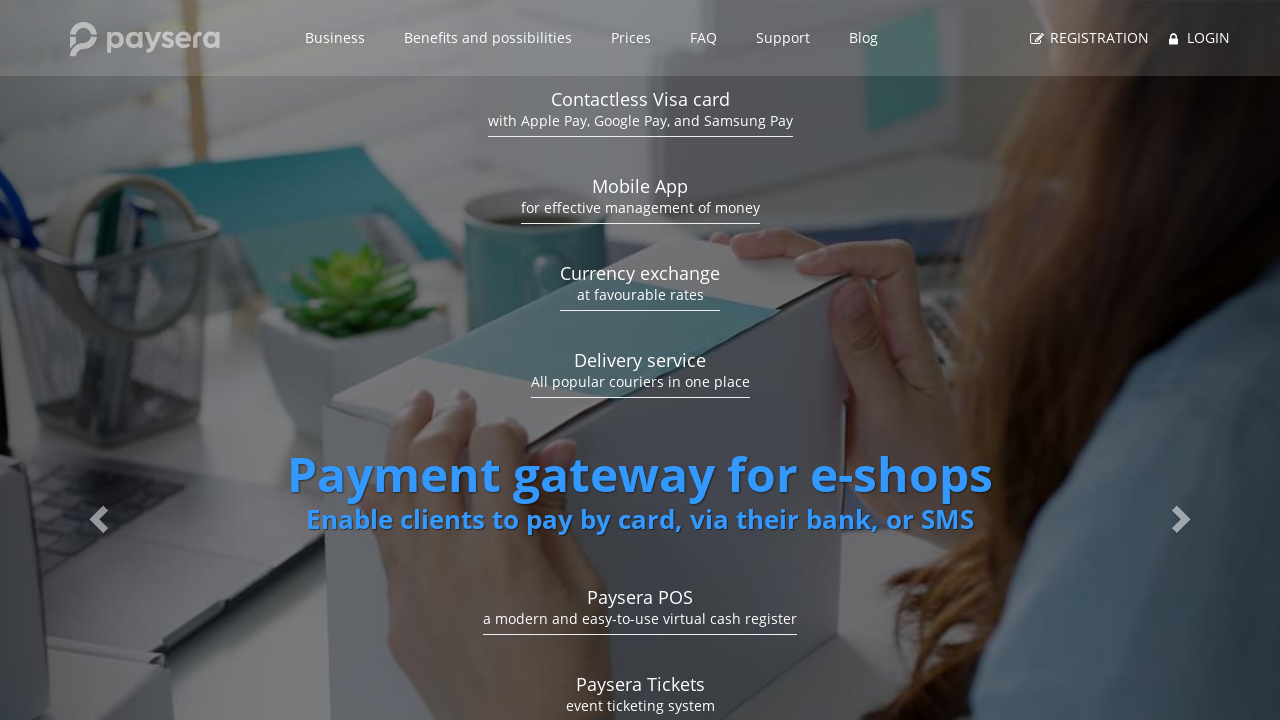

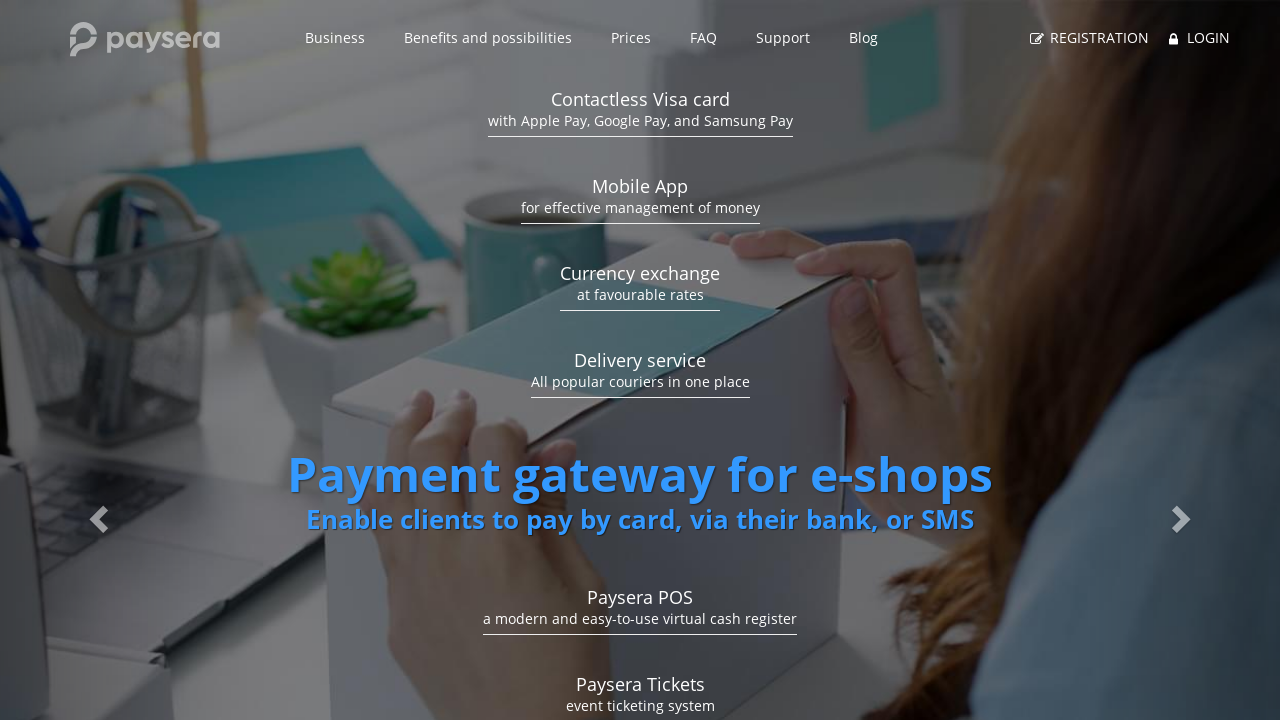